Tests JavaScript confirm alert dismissal by clicking a button that triggers a confirm dialog, dismissing it with Cancel, and verifying the result message

Starting URL: https://testcenter.techproeducation.com/index.php?page=javascript-alerts

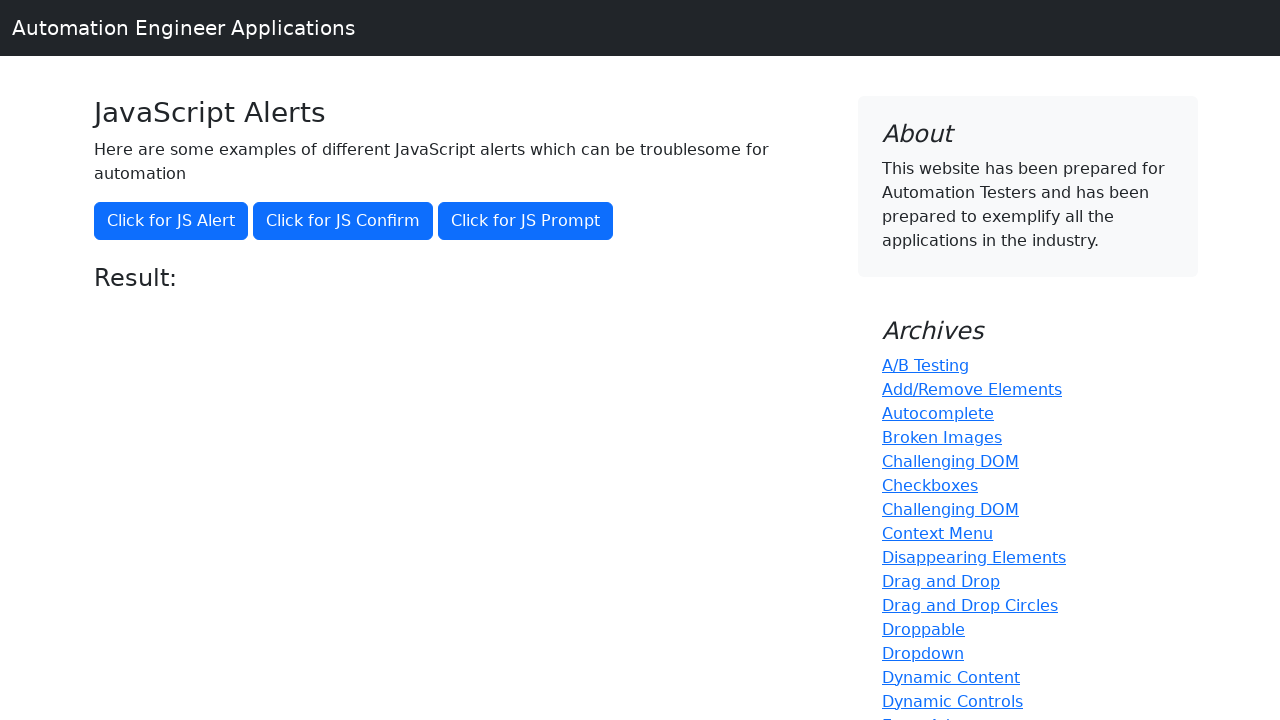

Clicked button to trigger JavaScript confirm alert at (343, 221) on xpath=//button[@onclick='jsConfirm()']
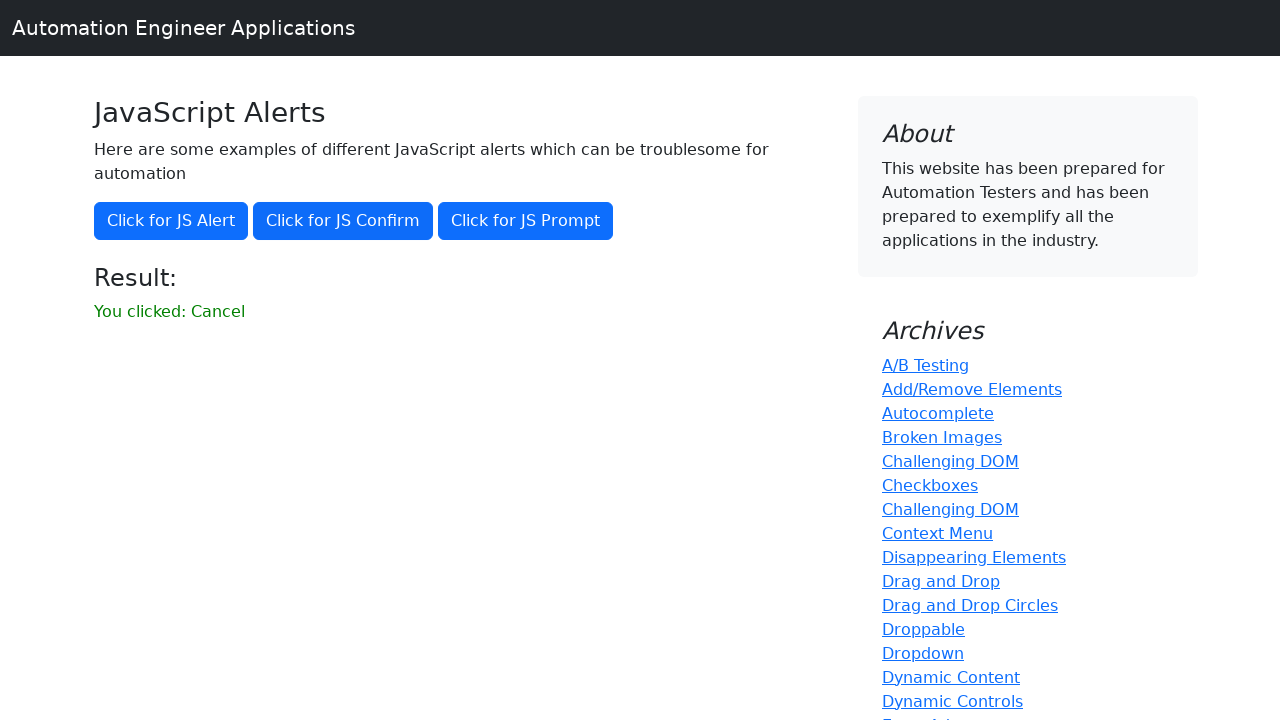

Set up dialog handler to dismiss alerts with Cancel
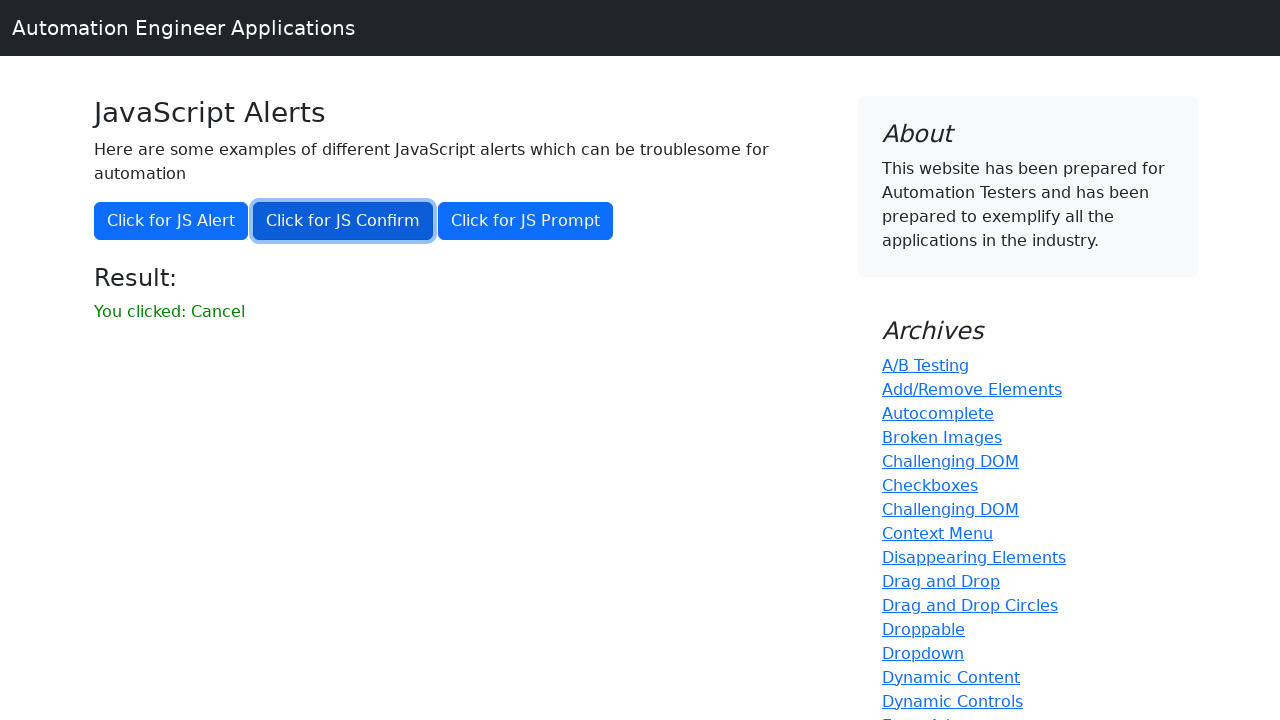

Clicked button again to trigger confirm dialog at (343, 221) on xpath=//button[@onclick='jsConfirm()']
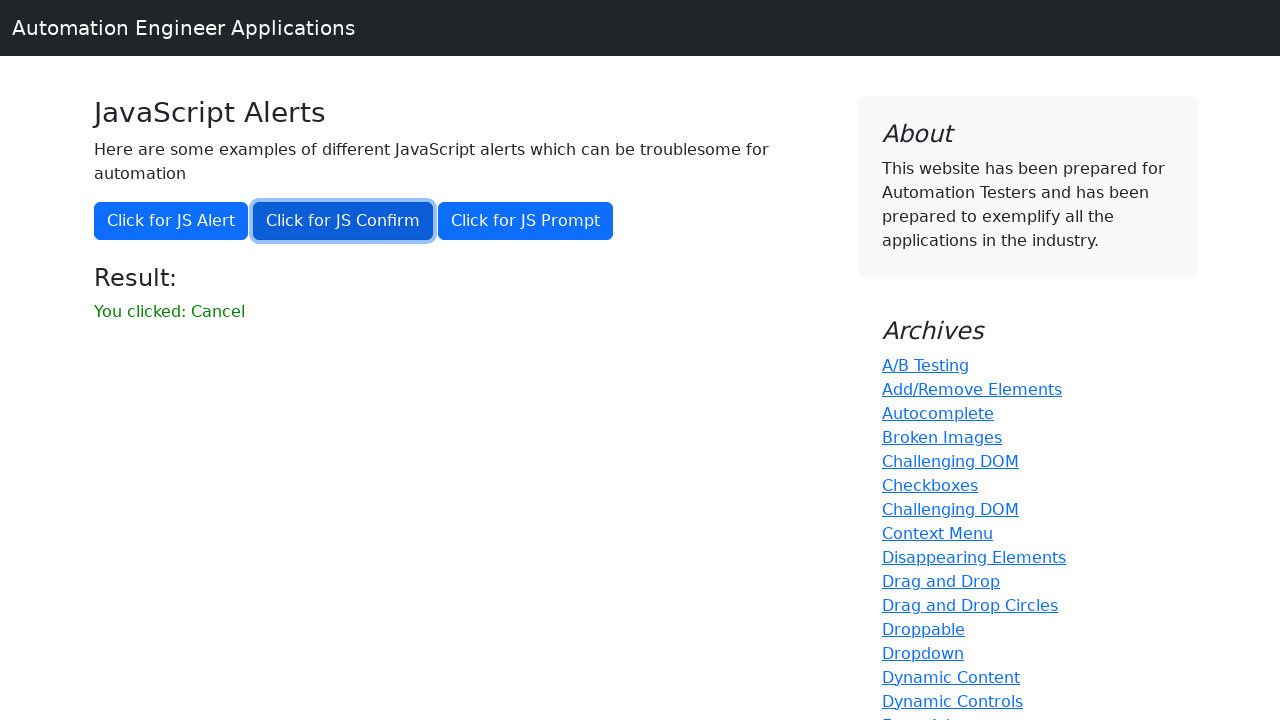

Result message element loaded
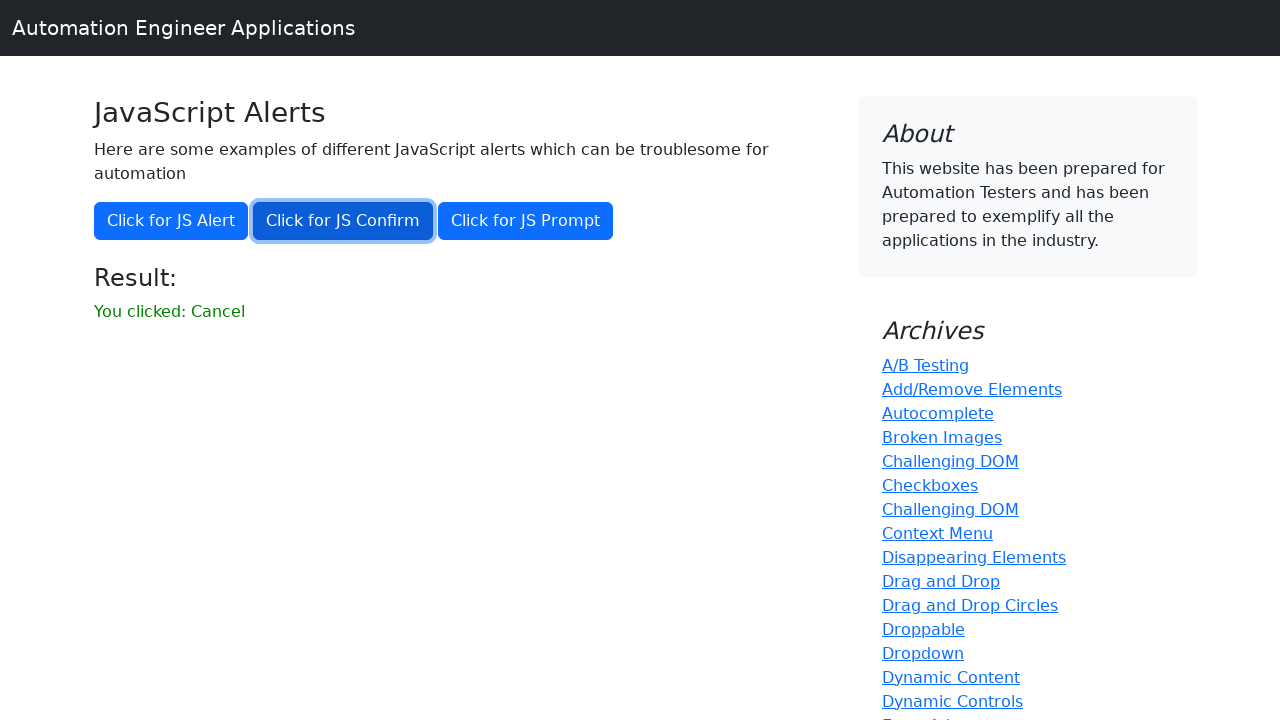

Retrieved result message text
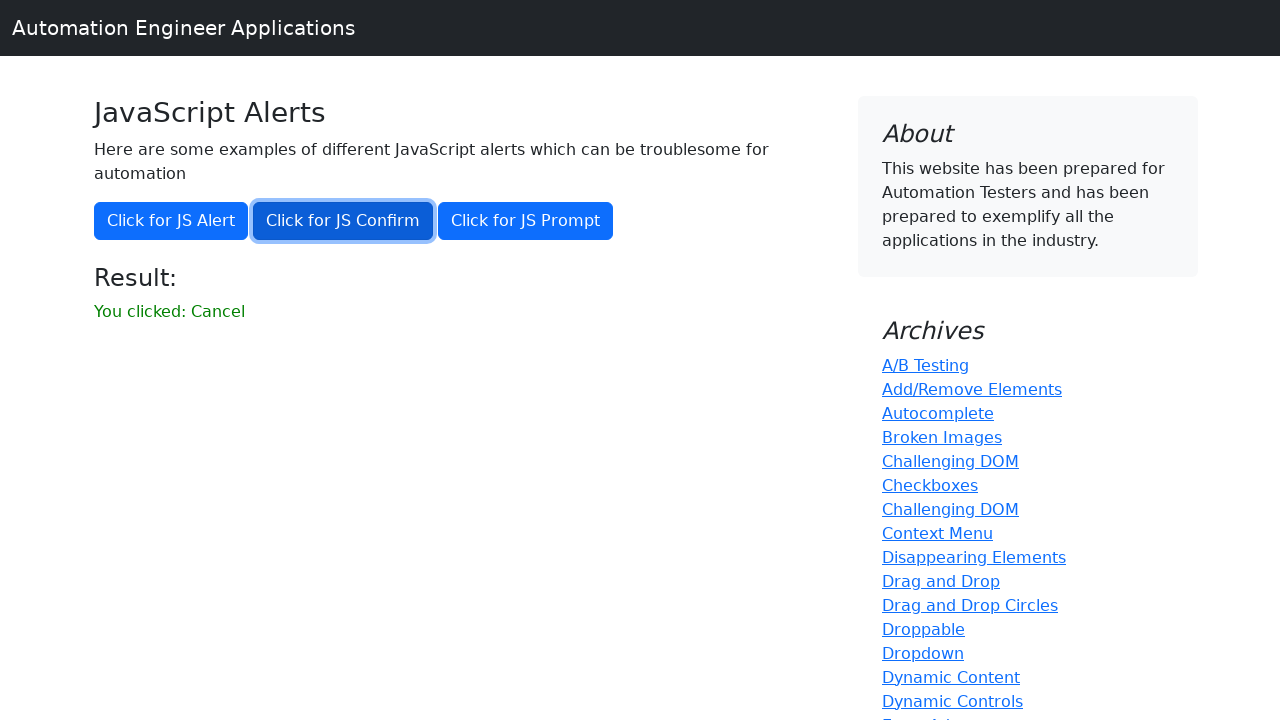

Verified result message equals 'You clicked: Cancel'
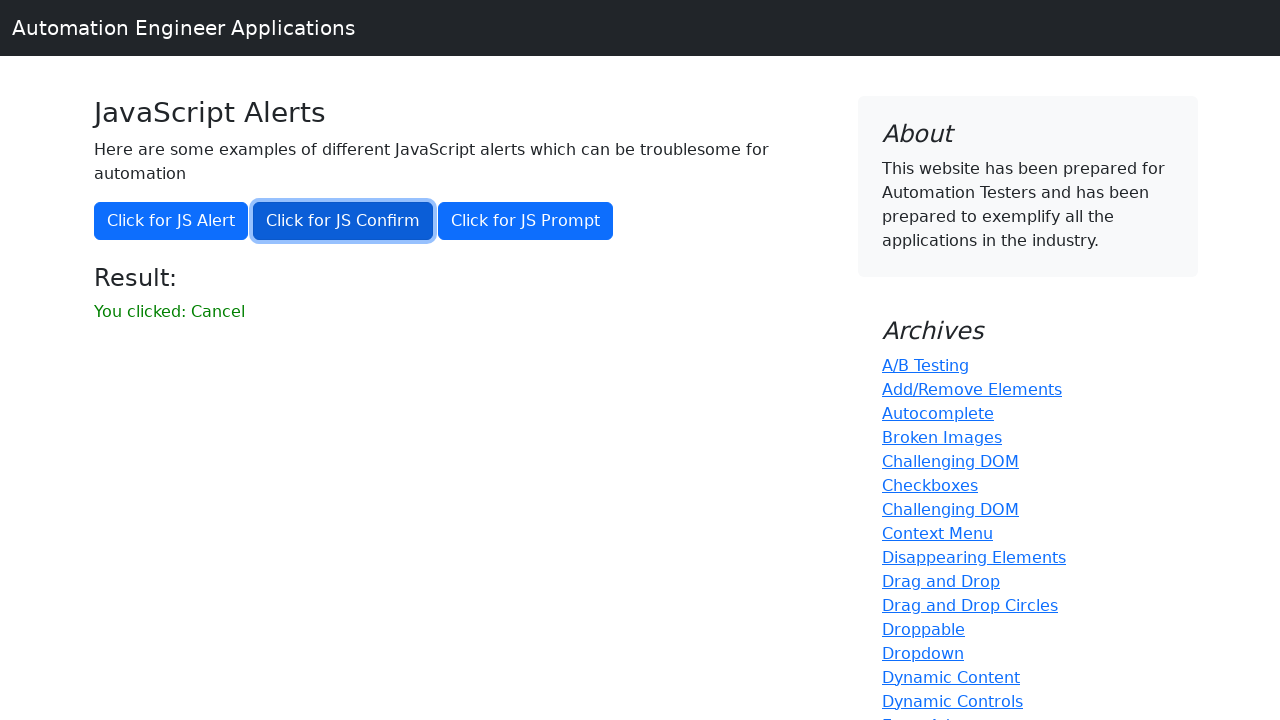

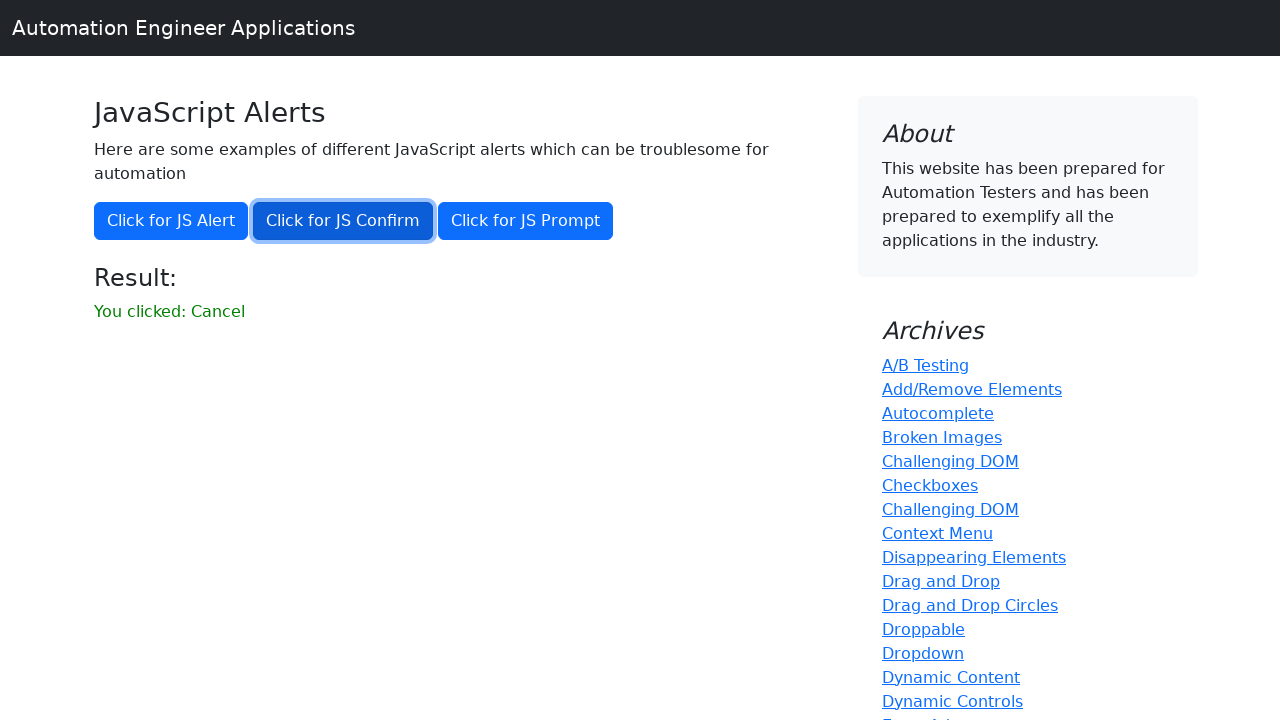